Navigates to the OrangeHRM login page and verifies that the page title is "OrangeHRM" to confirm the page loaded correctly.

Starting URL: https://opensource-demo.orangehrmlive.com/web/index.php/auth/login

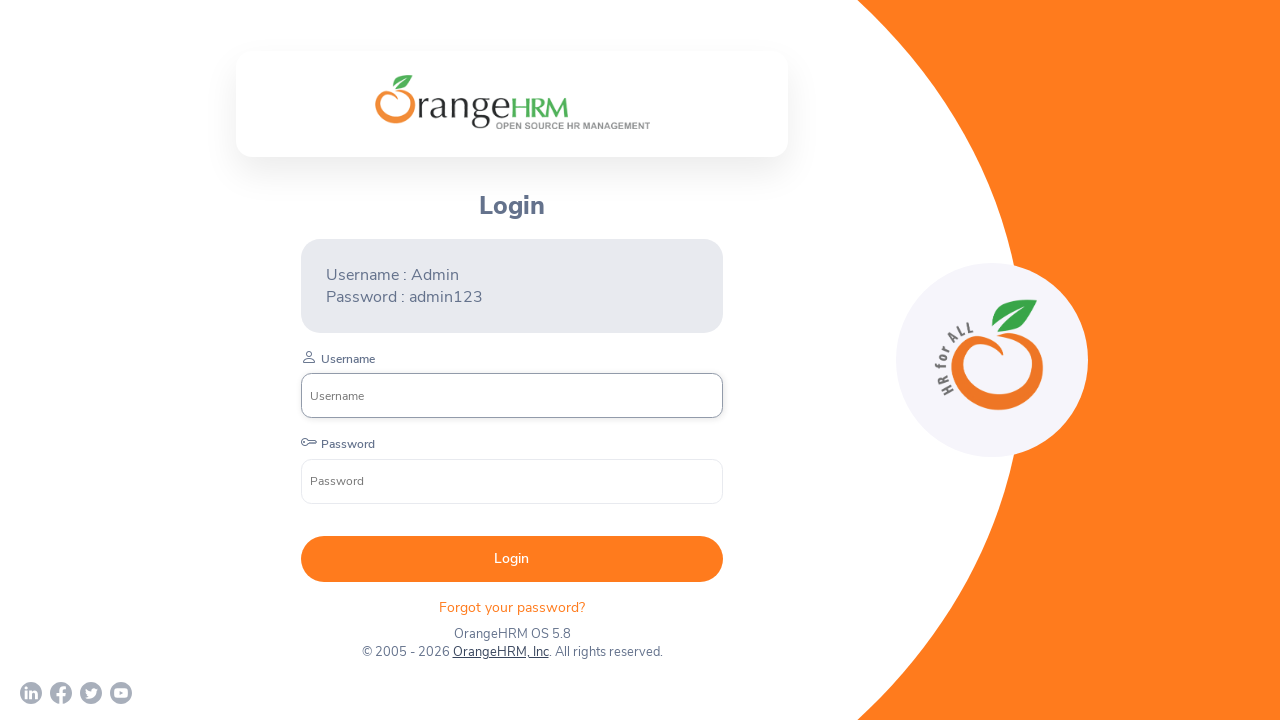

Waited for page to reach domcontentloaded state
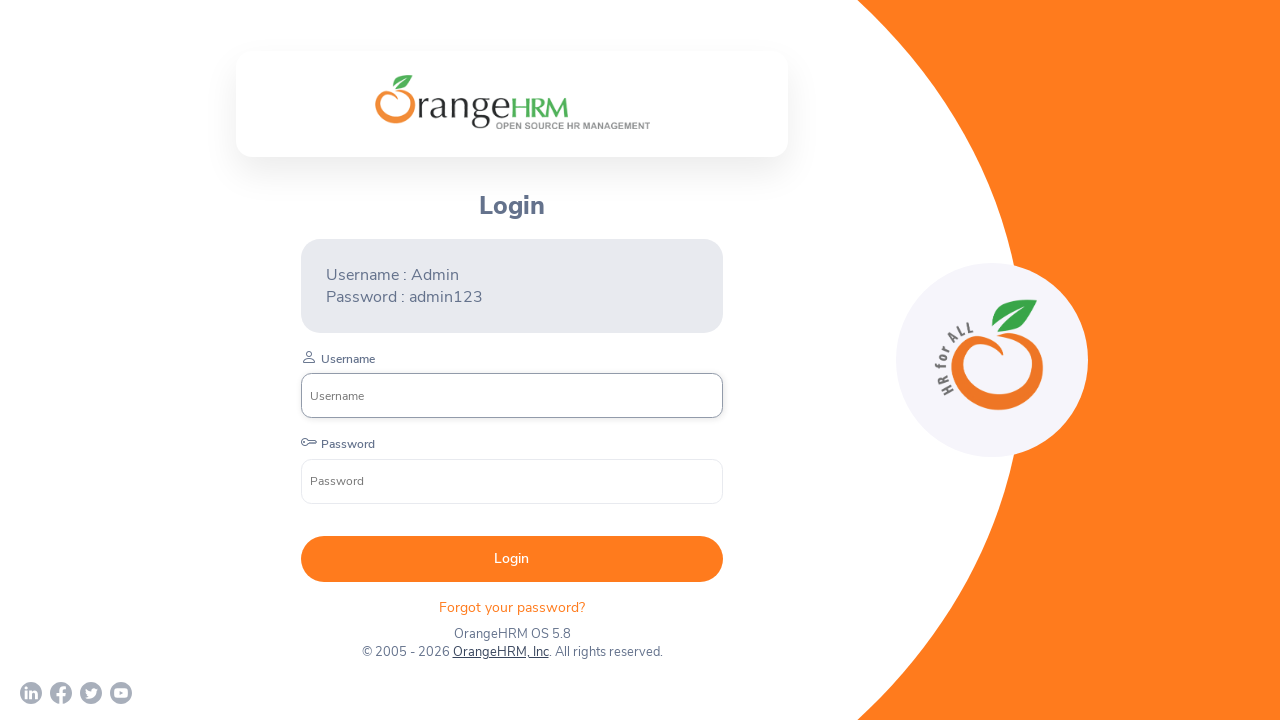

Verified page title is 'OrangeHRM'
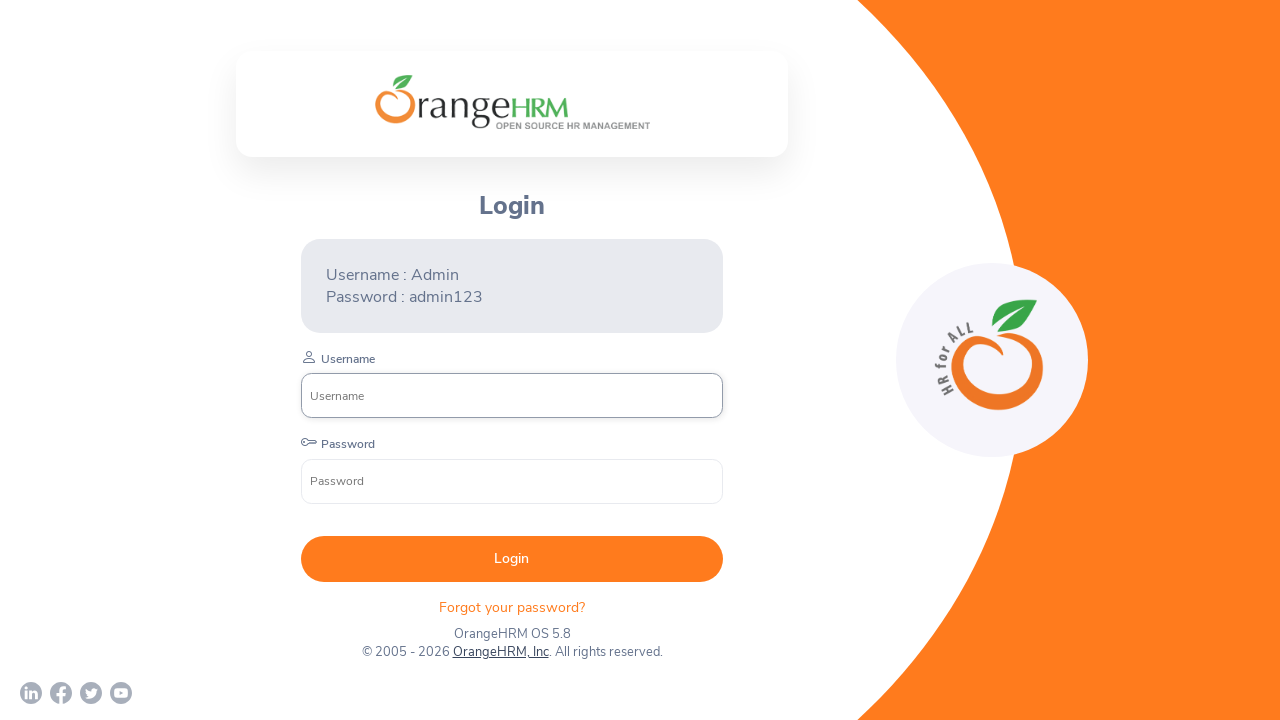

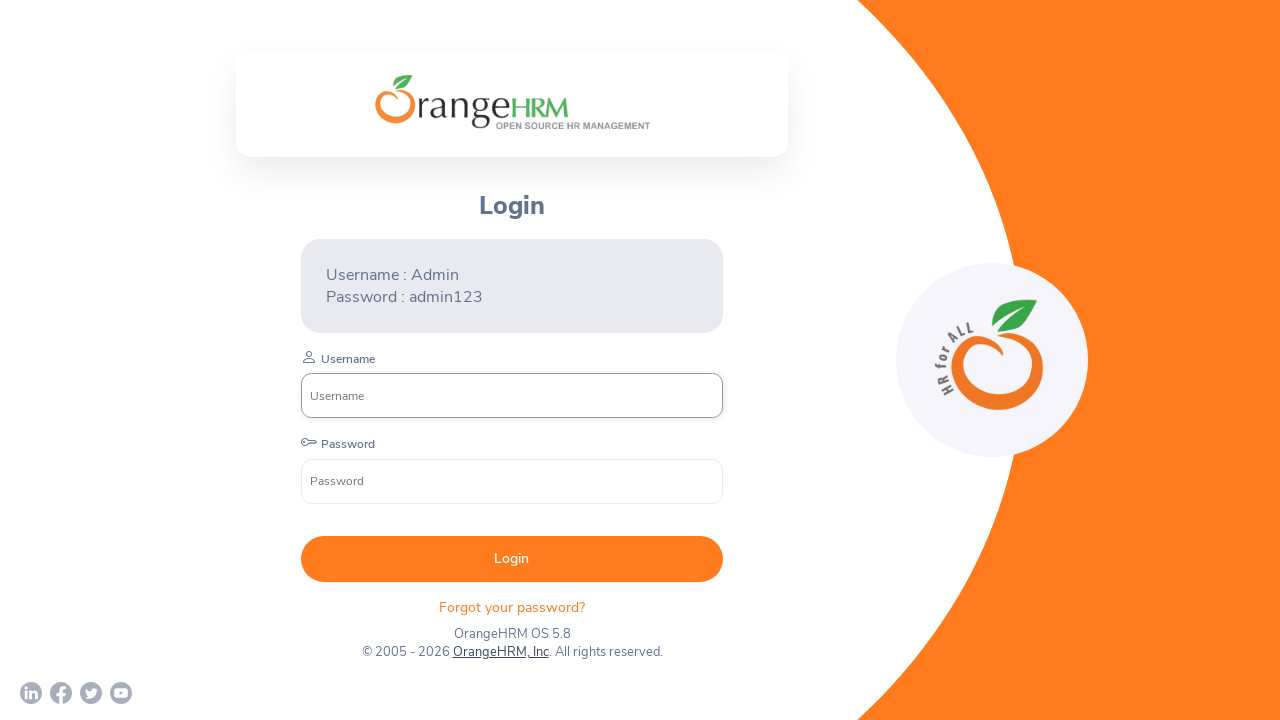